Tests adding multiple items (Samsung galaxy s6 and Nokia lumia 1520) to the cart and verifying both appear in the cart.

Starting URL: https://www.demoblaze.com/

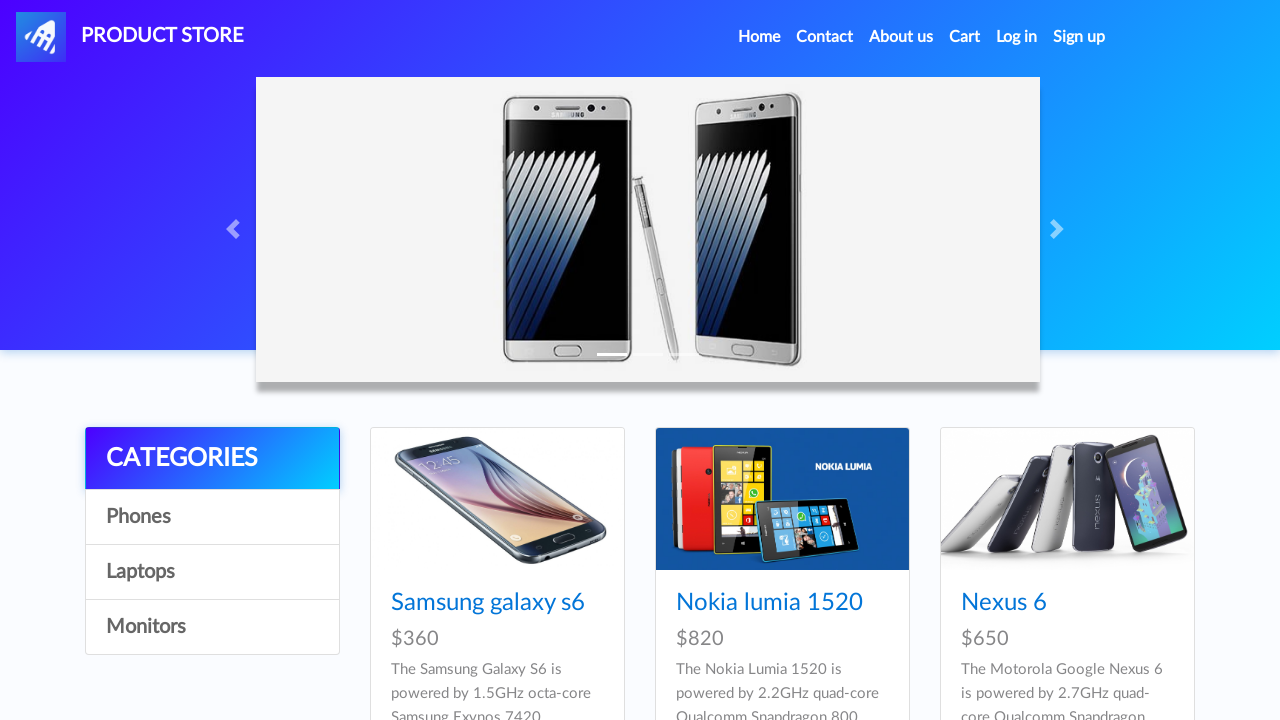

Set up dialog handler for alerts
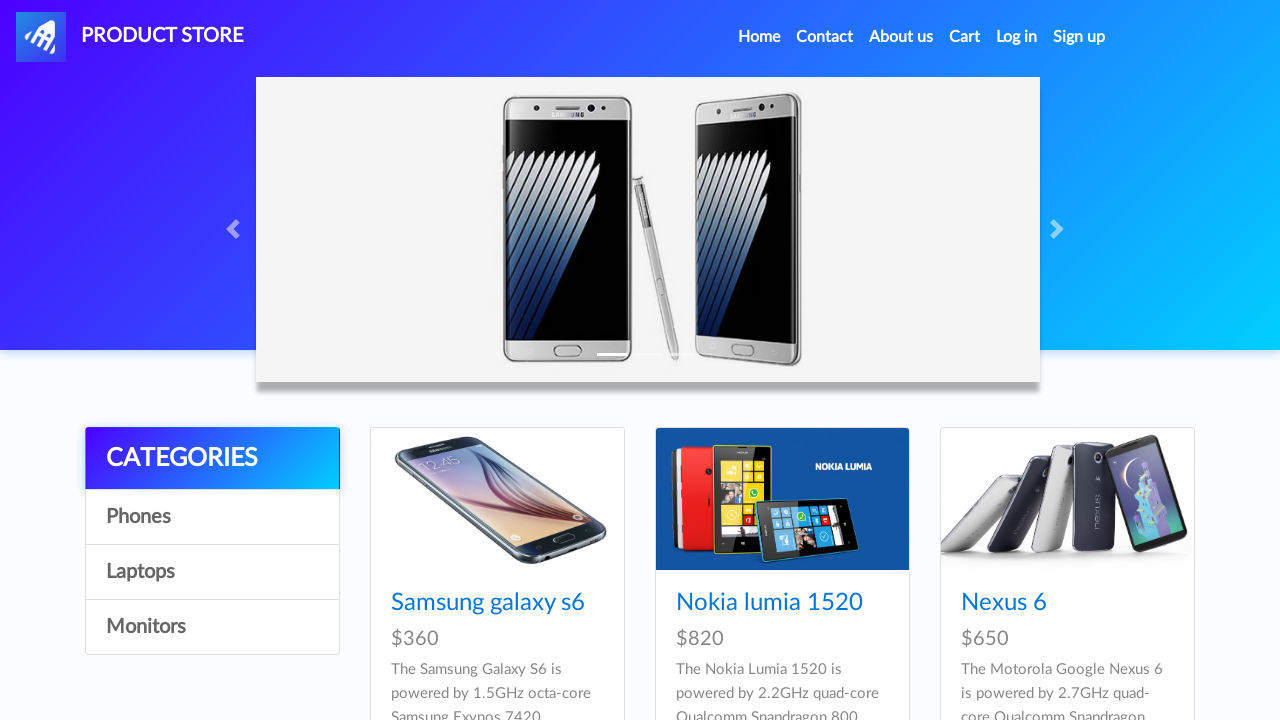

Clicked on Samsung galaxy s6 product at (488, 603) on text=Samsung galaxy s6
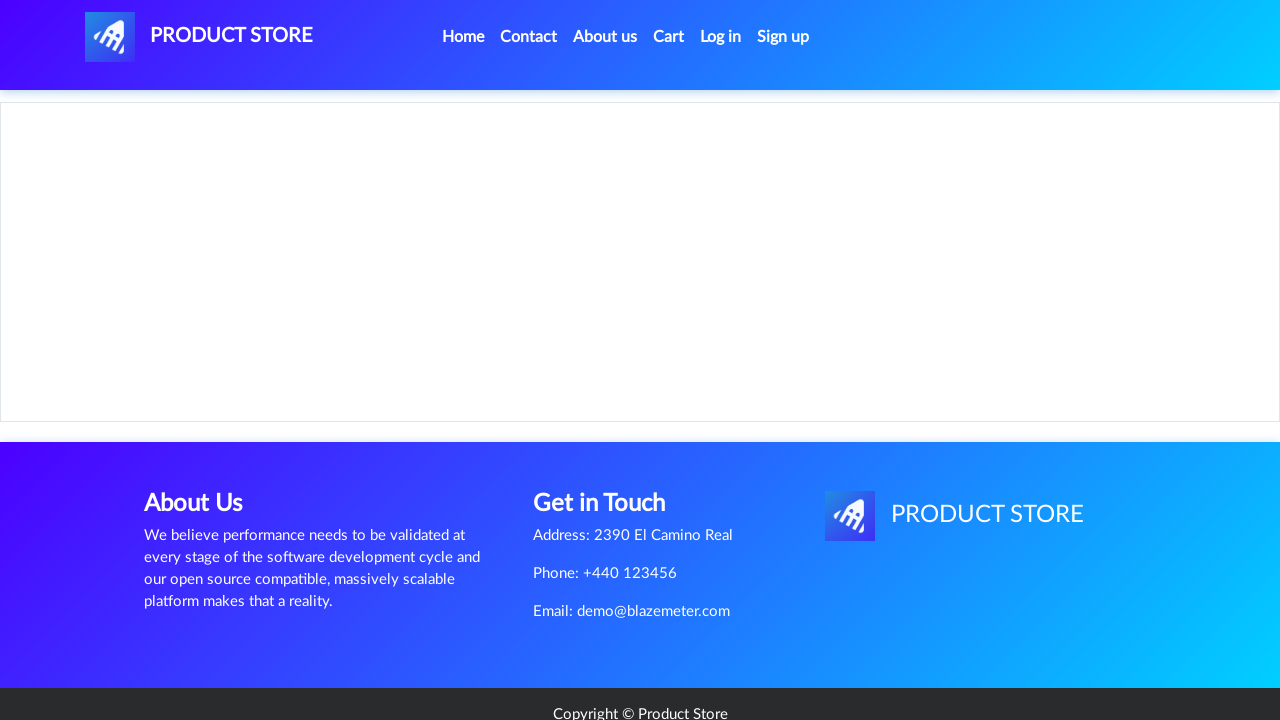

Clicked 'Add to cart' button for Samsung galaxy s6 at (610, 440) on text=Add to cart
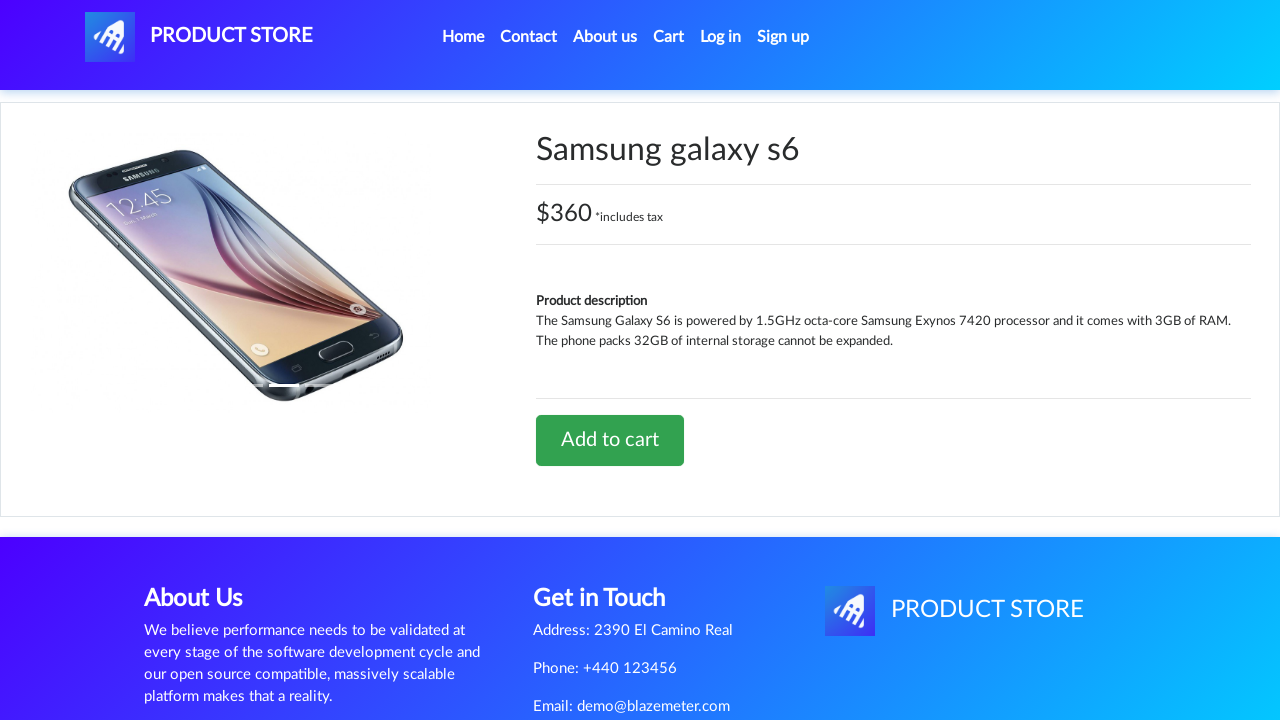

Waited 2 seconds for cart action to complete
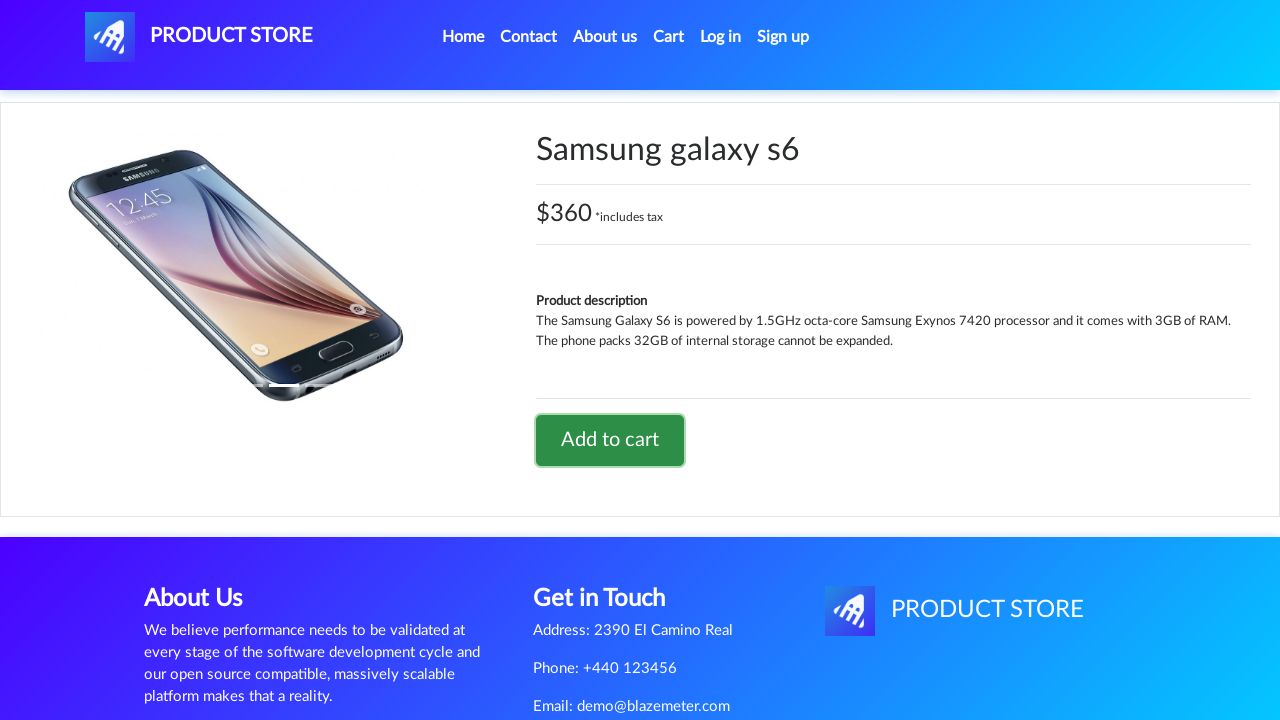

Clicked home navigation link at (199, 37) on #nava
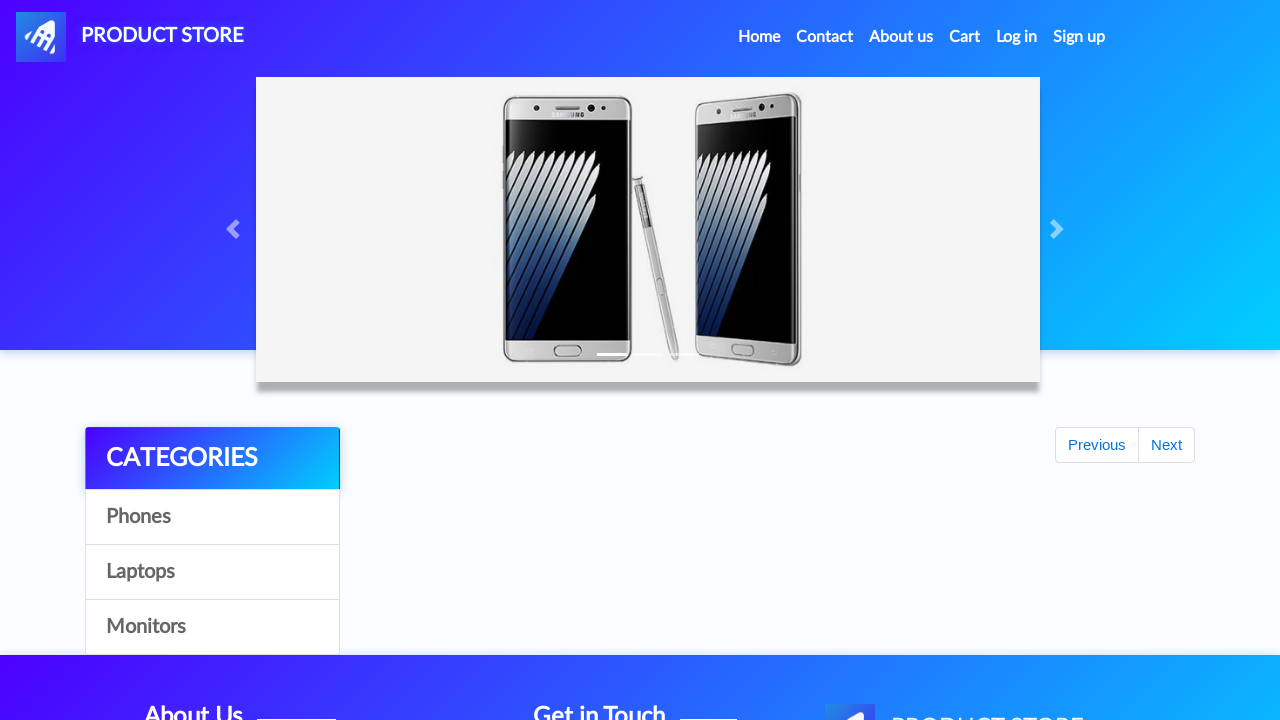

Waited for product list to load on home page
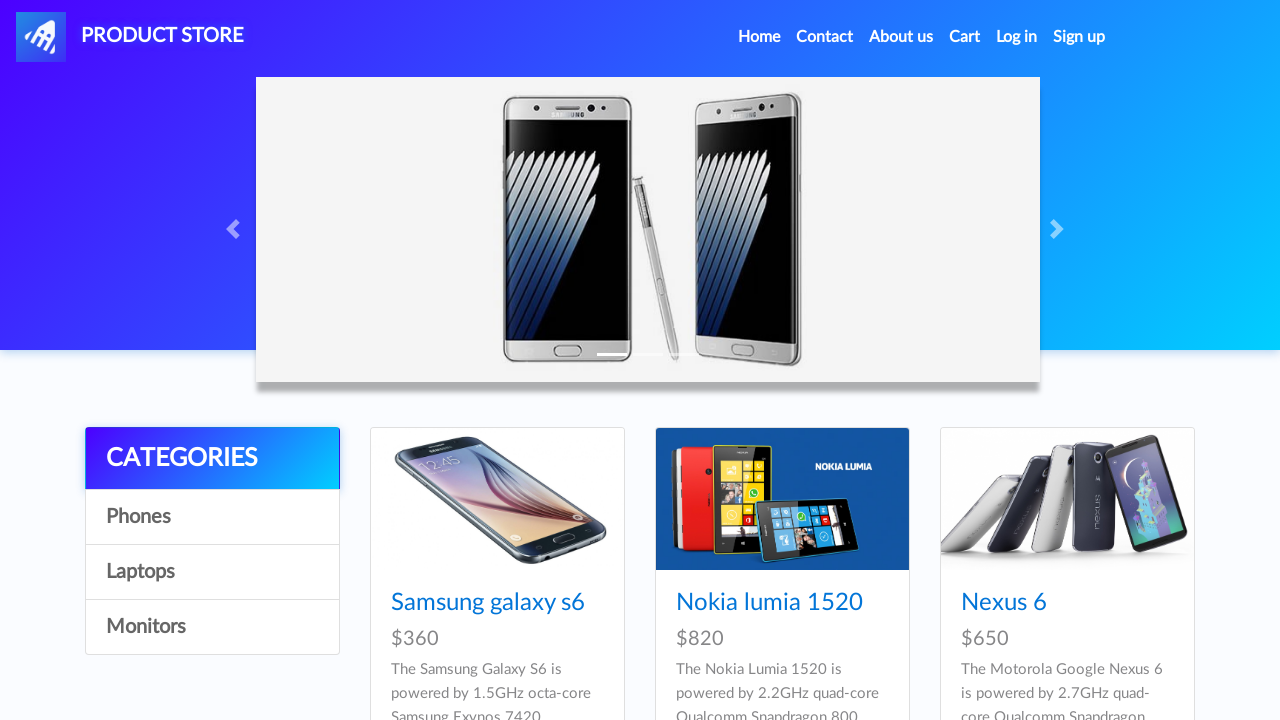

Clicked on Nokia lumia 1520 product at (769, 603) on text=Nokia lumia 1520
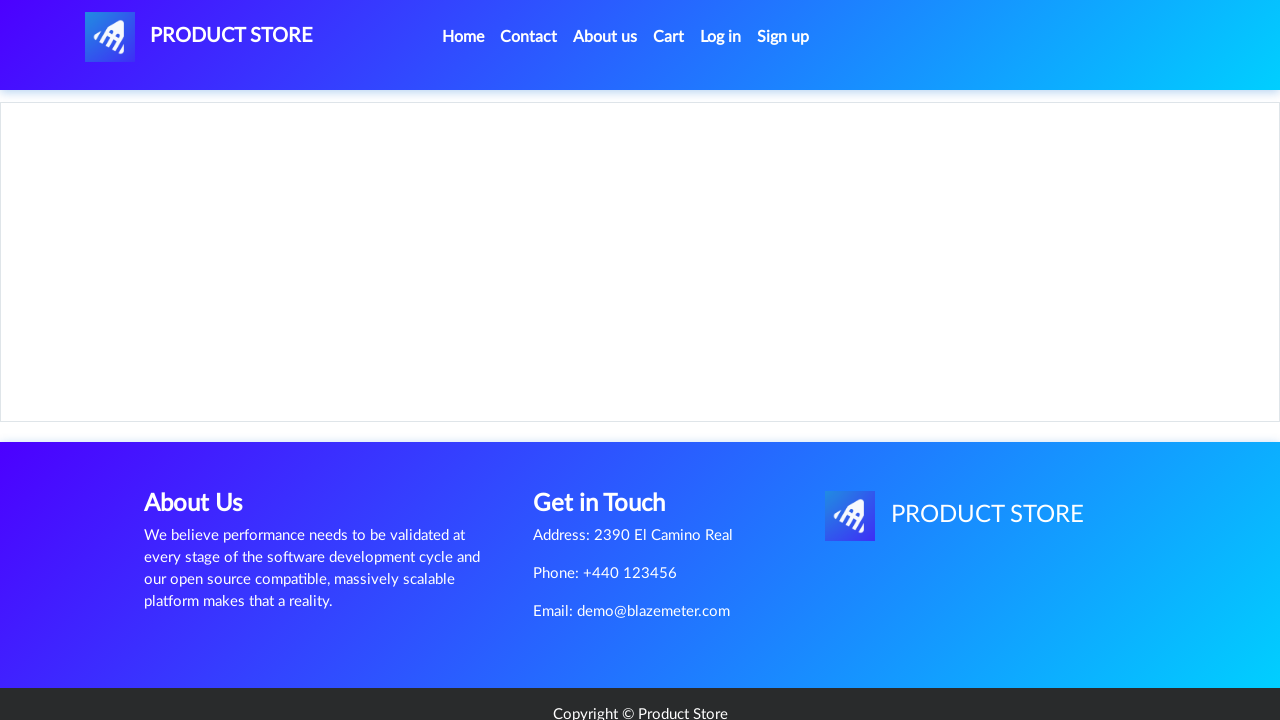

Clicked 'Add to cart' button for Nokia lumia 1520 at (610, 440) on text=Add to cart
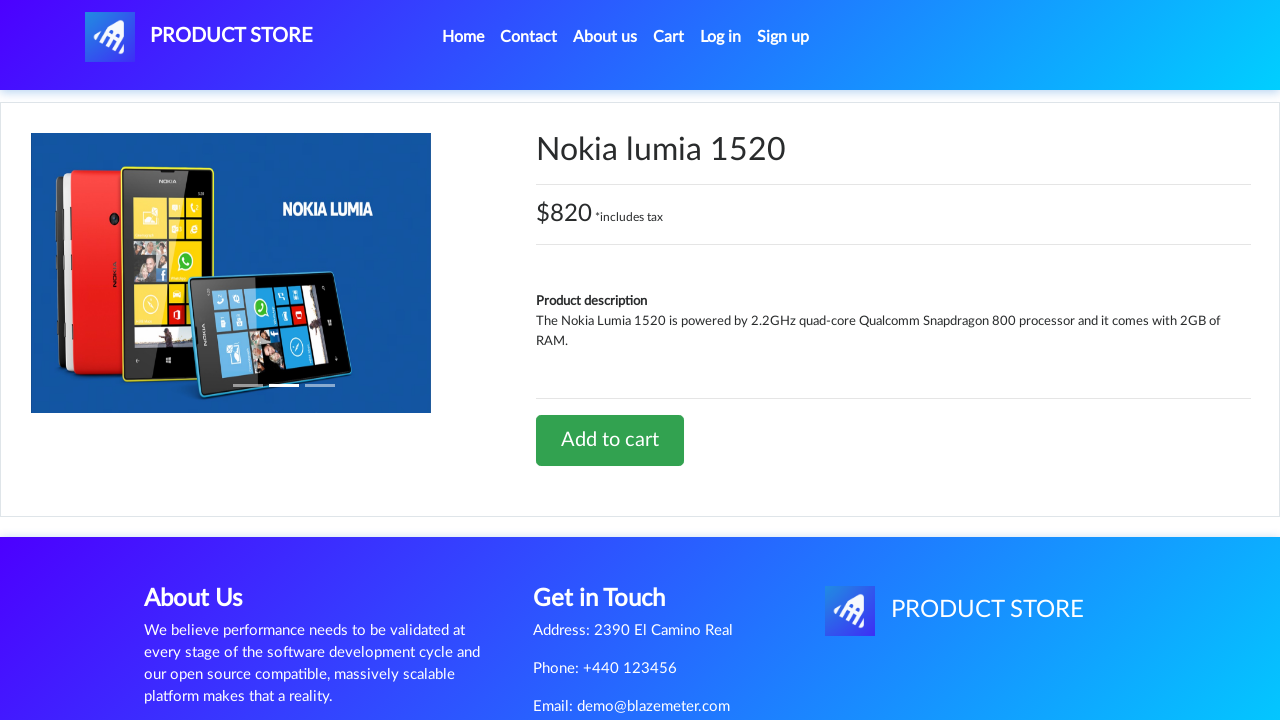

Waited 2 seconds for cart action to complete
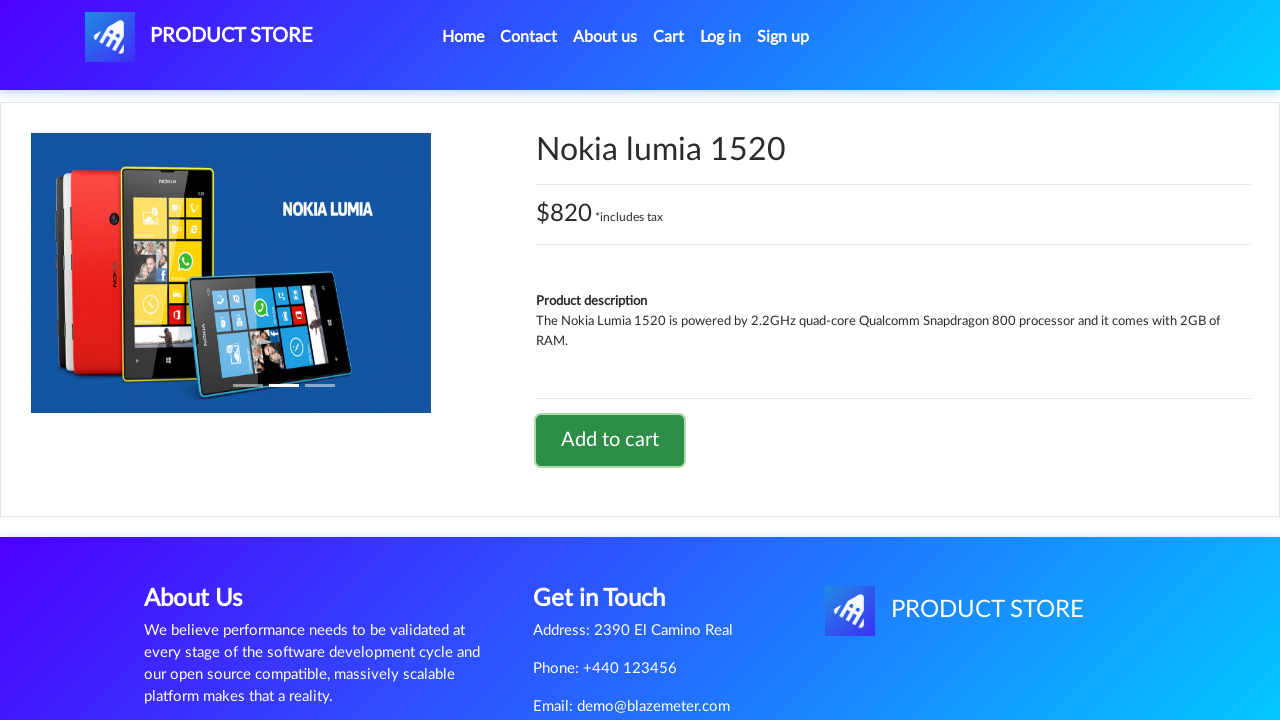

Clicked on Cart navigation link at (669, 37) on text=Cart
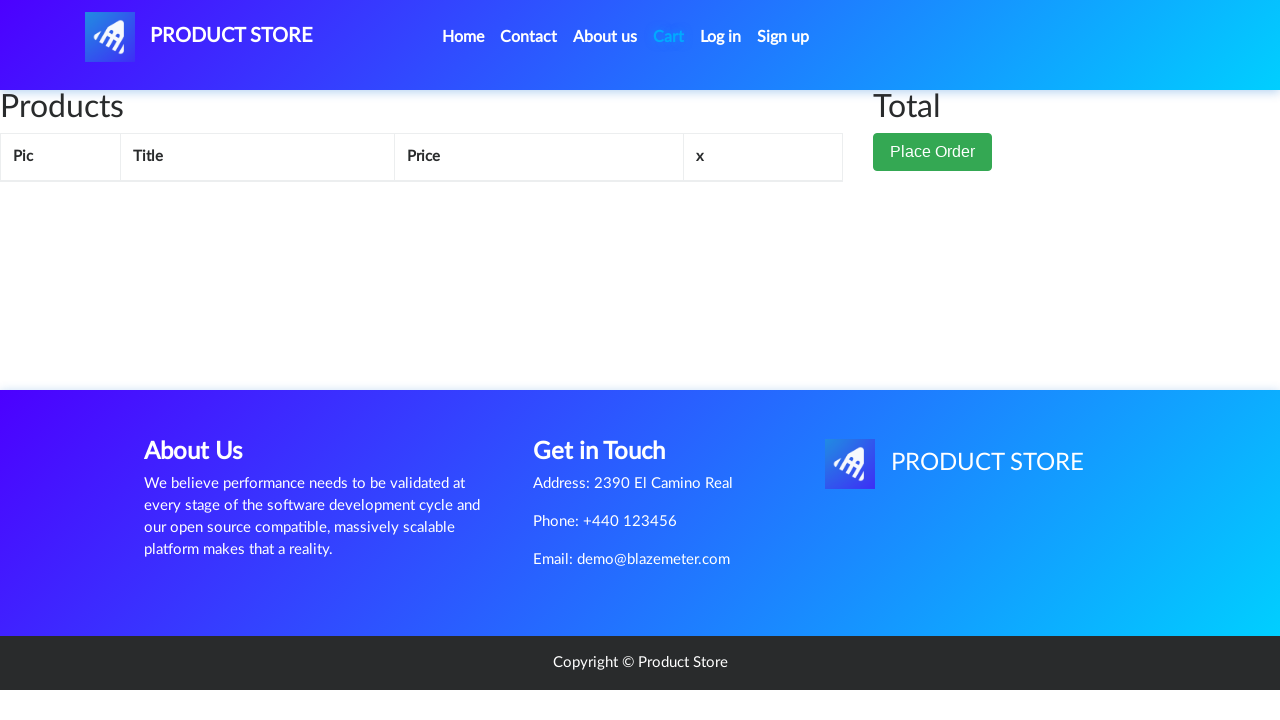

Verified both Samsung galaxy s6 and Nokia lumia 1520 are present in cart
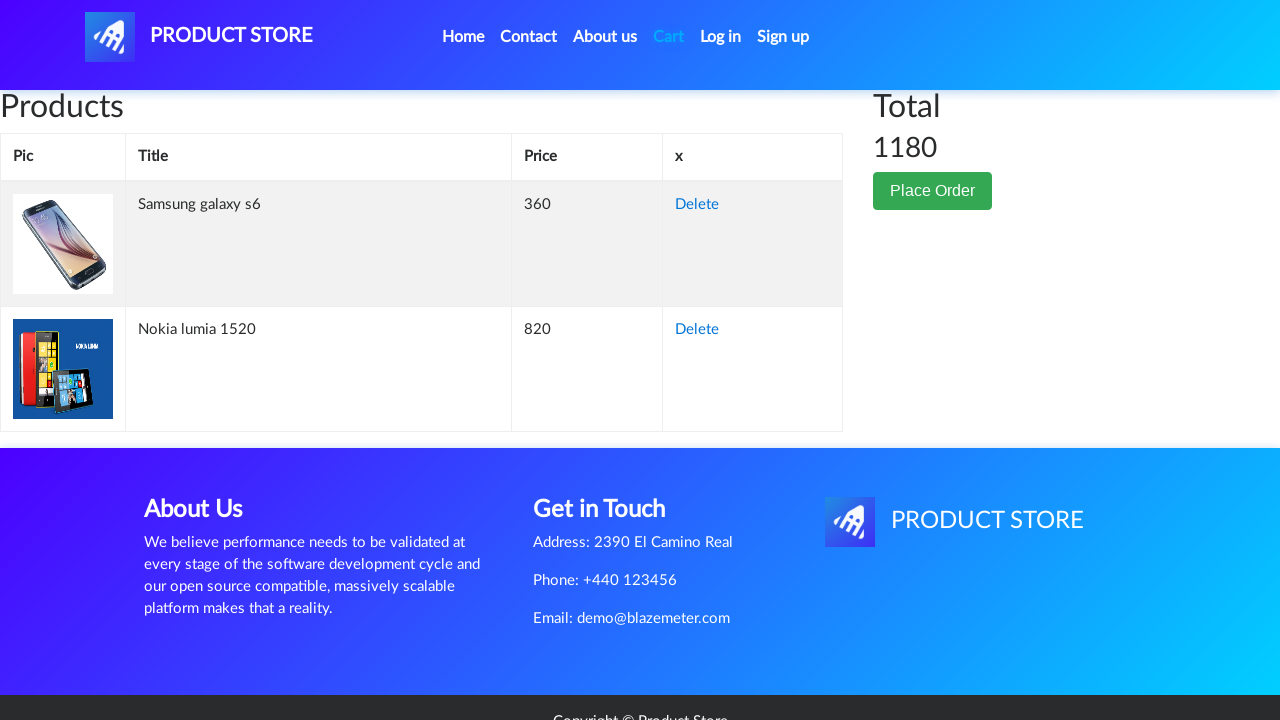

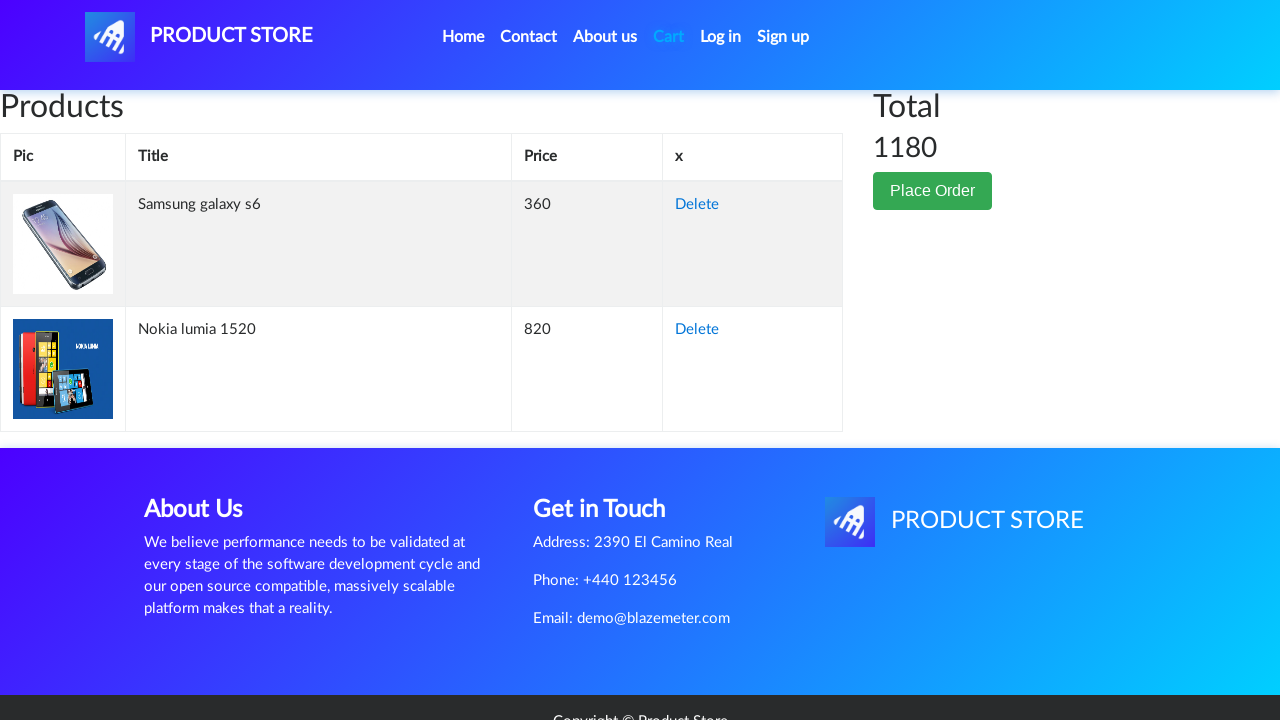